Verifies the H1 heading text on the RateX plans page contains the expected promotional text.

Starting URL: https://ratex.ai/plans/

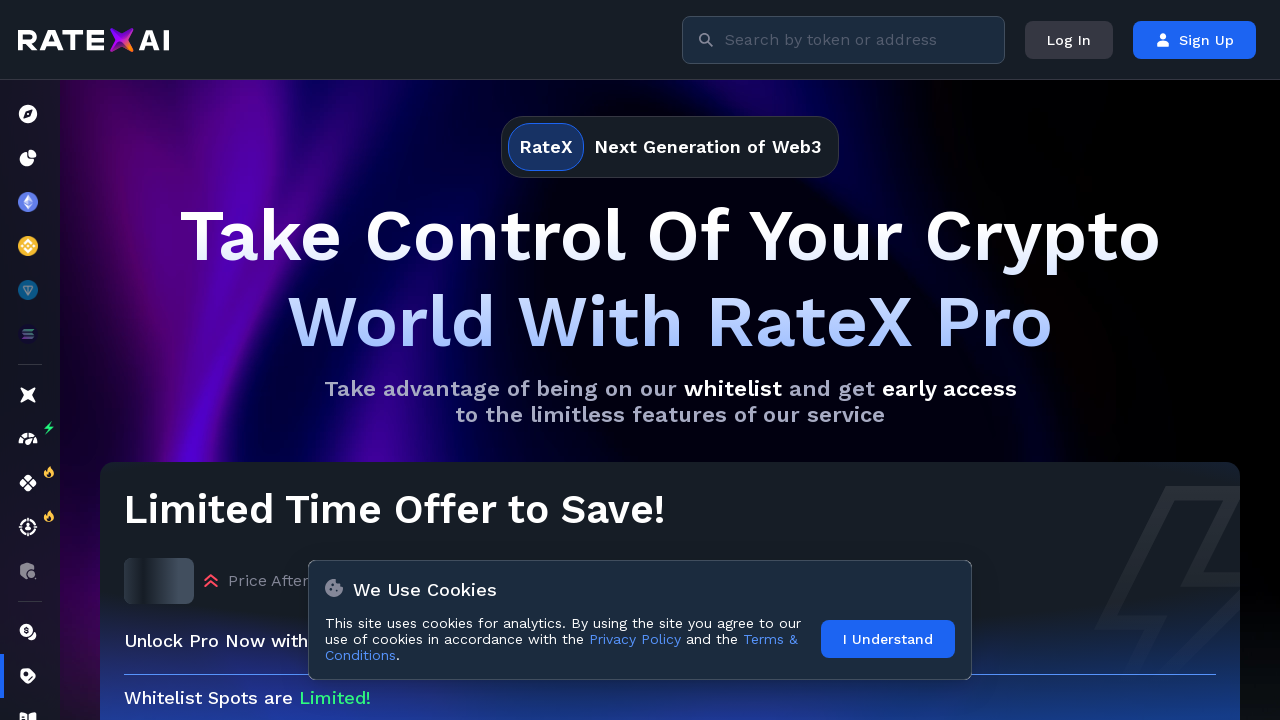

Navigated to RateX plans page
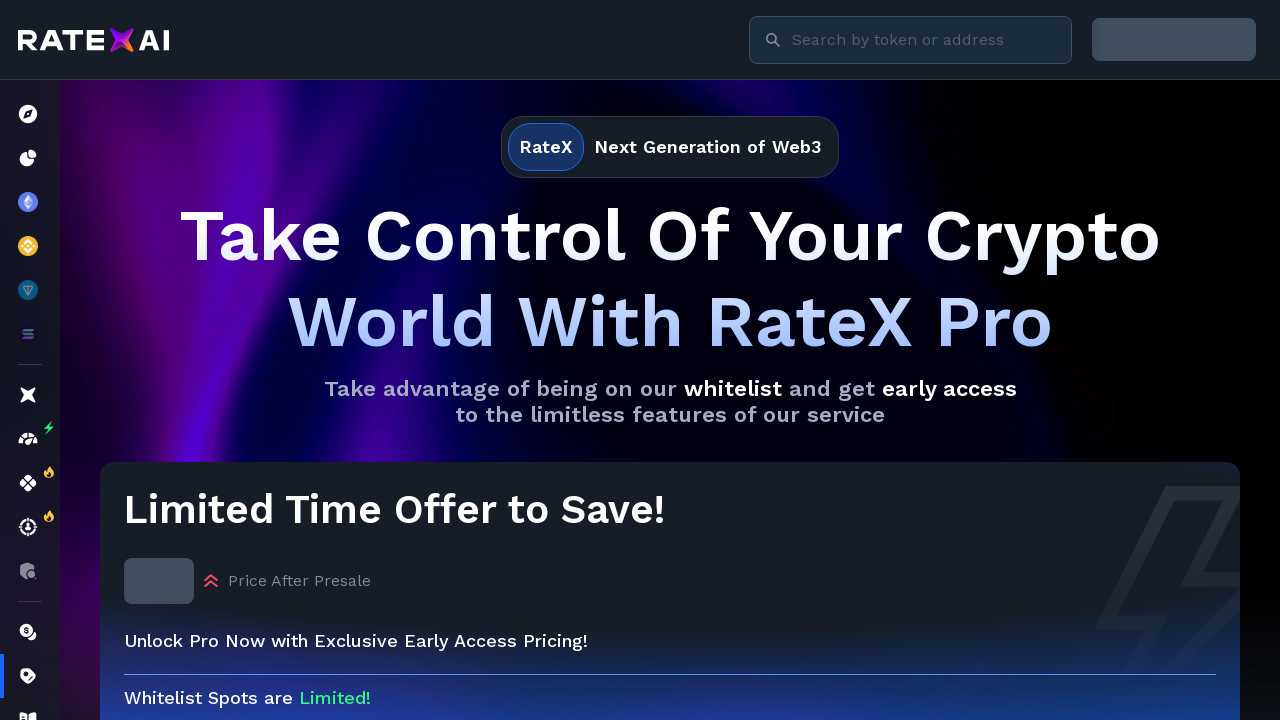

Located H1 element on the page
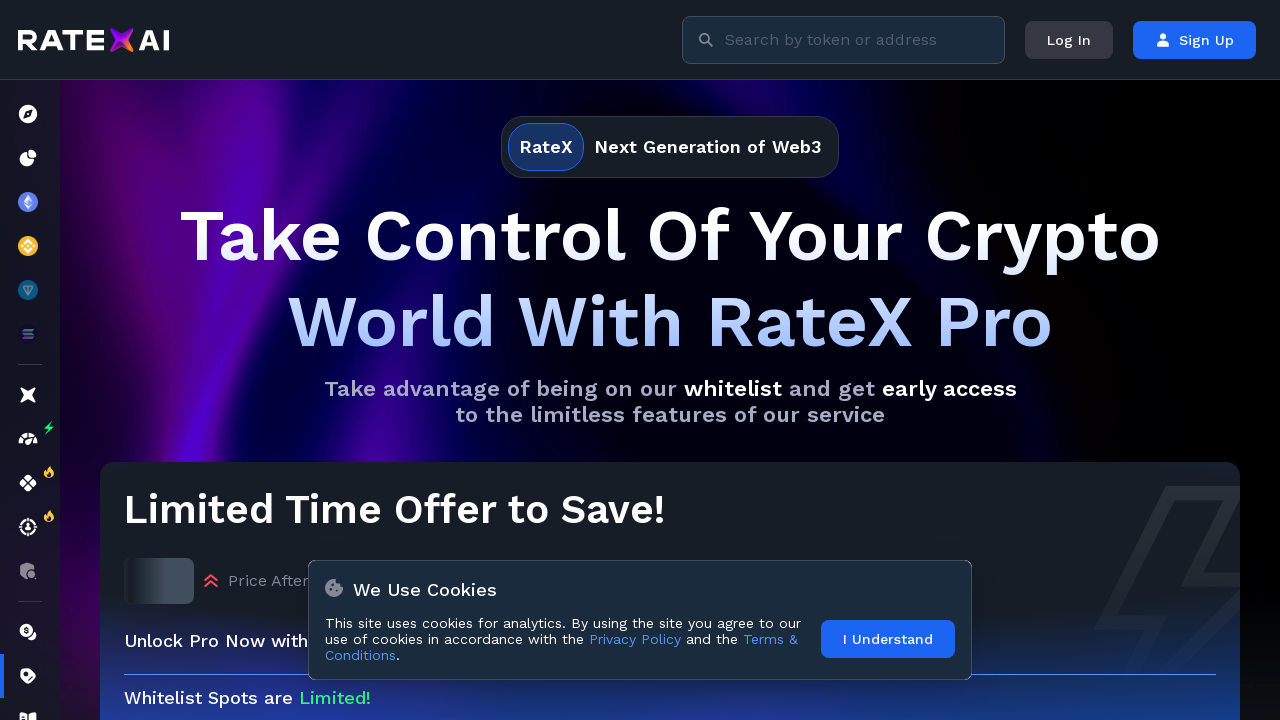

H1 element became visible
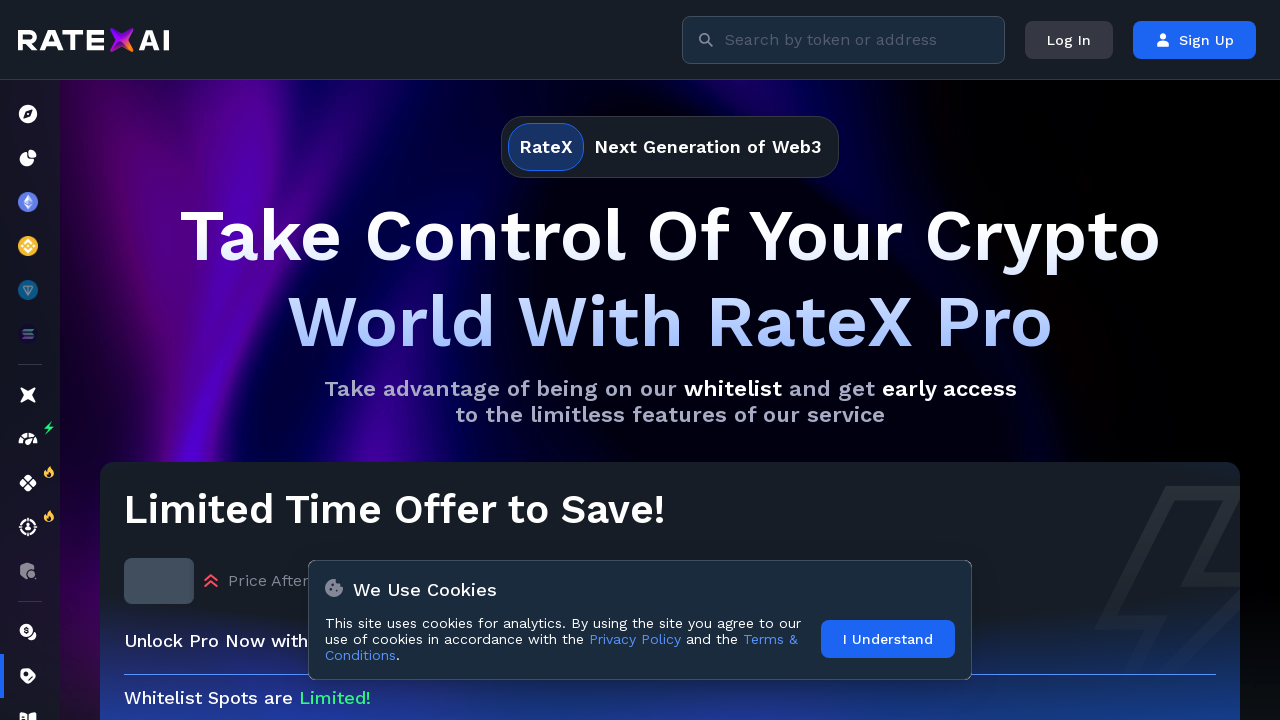

Verified H1 heading contains expected promotional text: 'Take Control Of Your Crypto World With RateX Pro'
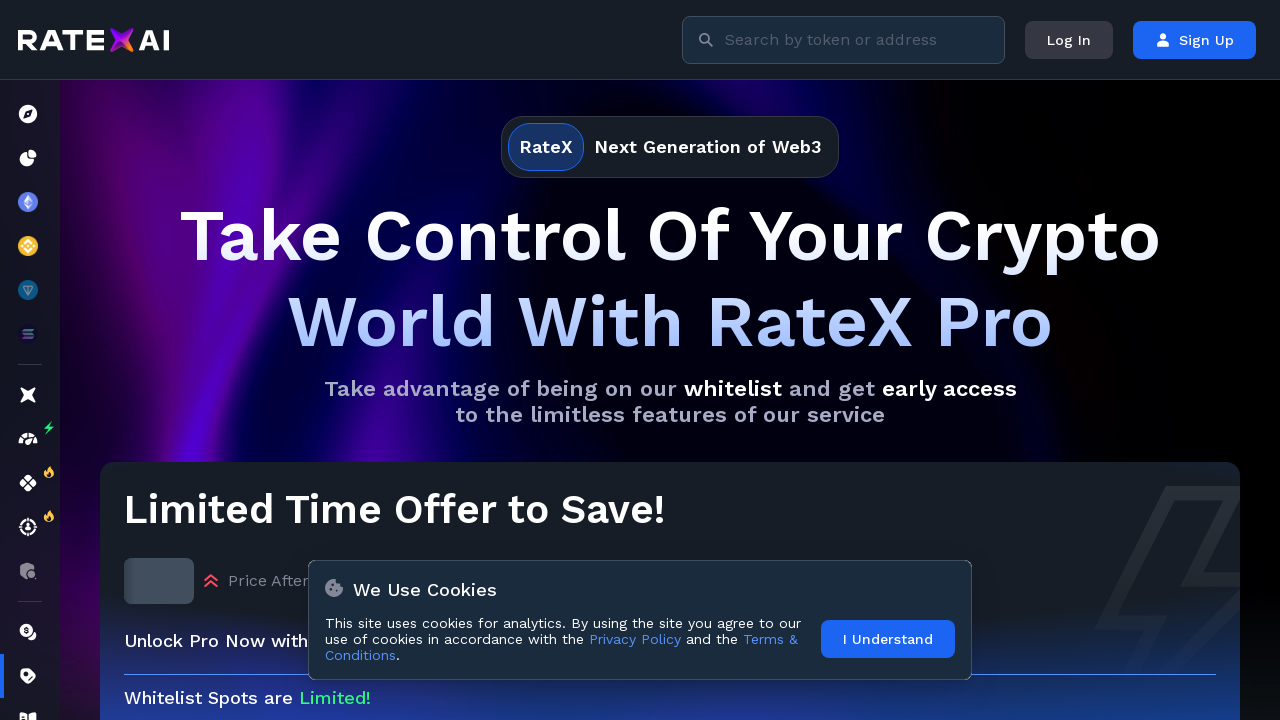

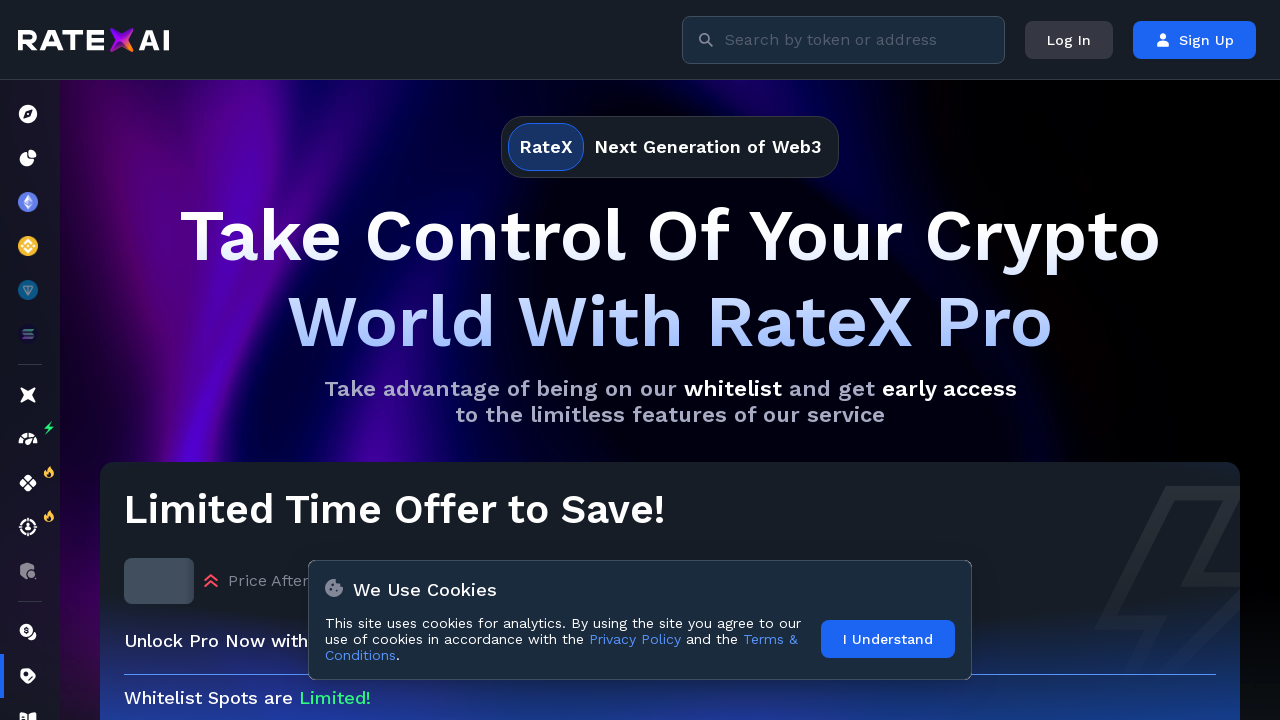